Tests hover functionality by hovering over images to reveal hidden user information

Starting URL: http://the-internet.herokuapp.com/hovers

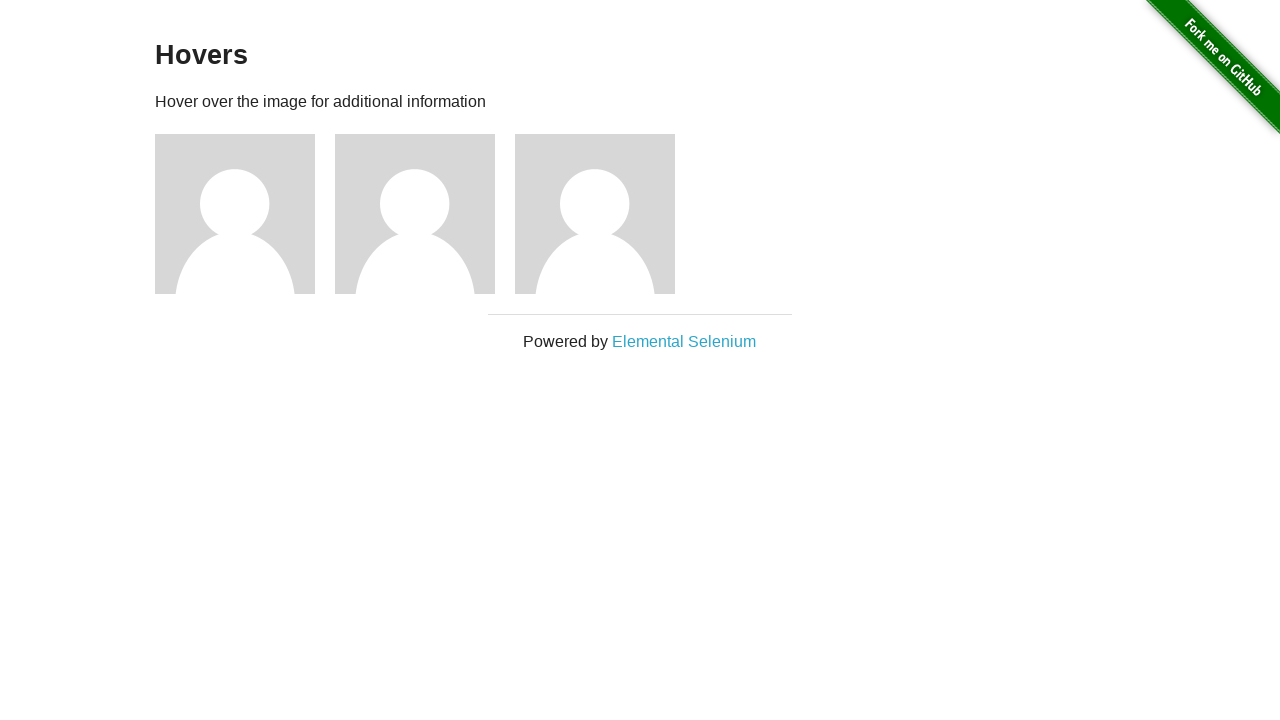

Verified first user info div is not visible initially
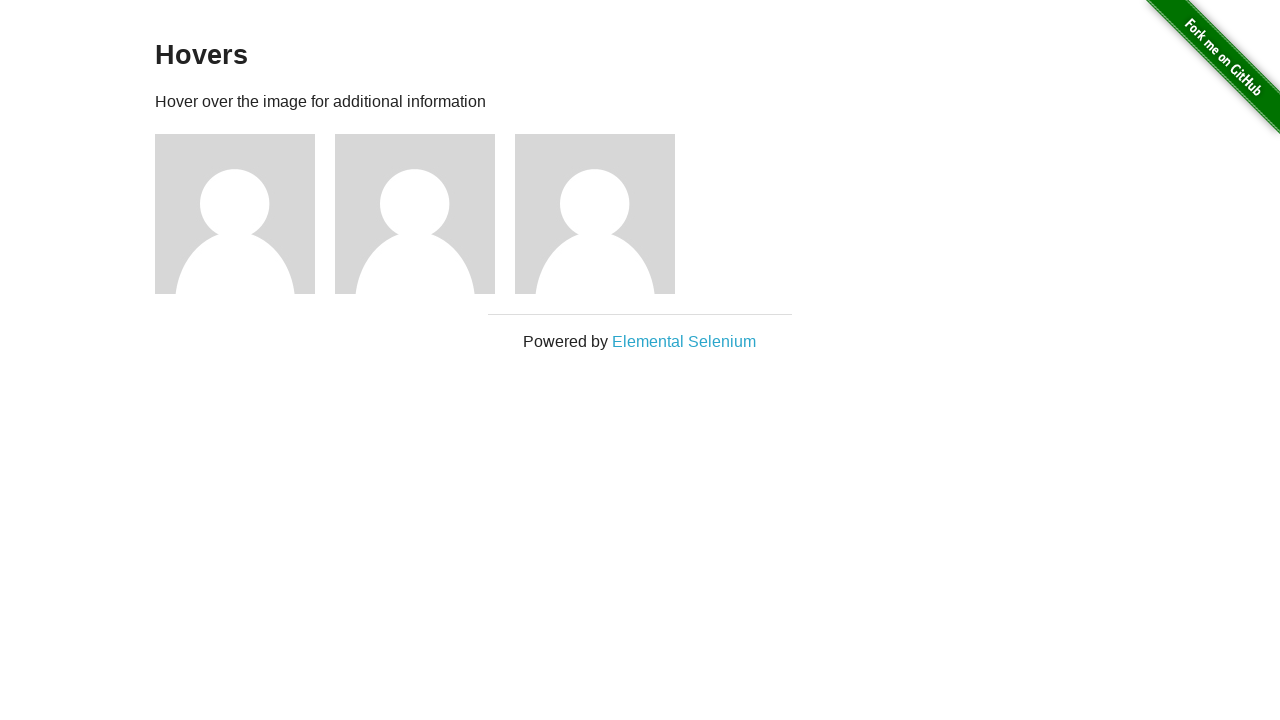

Verified second user info div is not visible initially
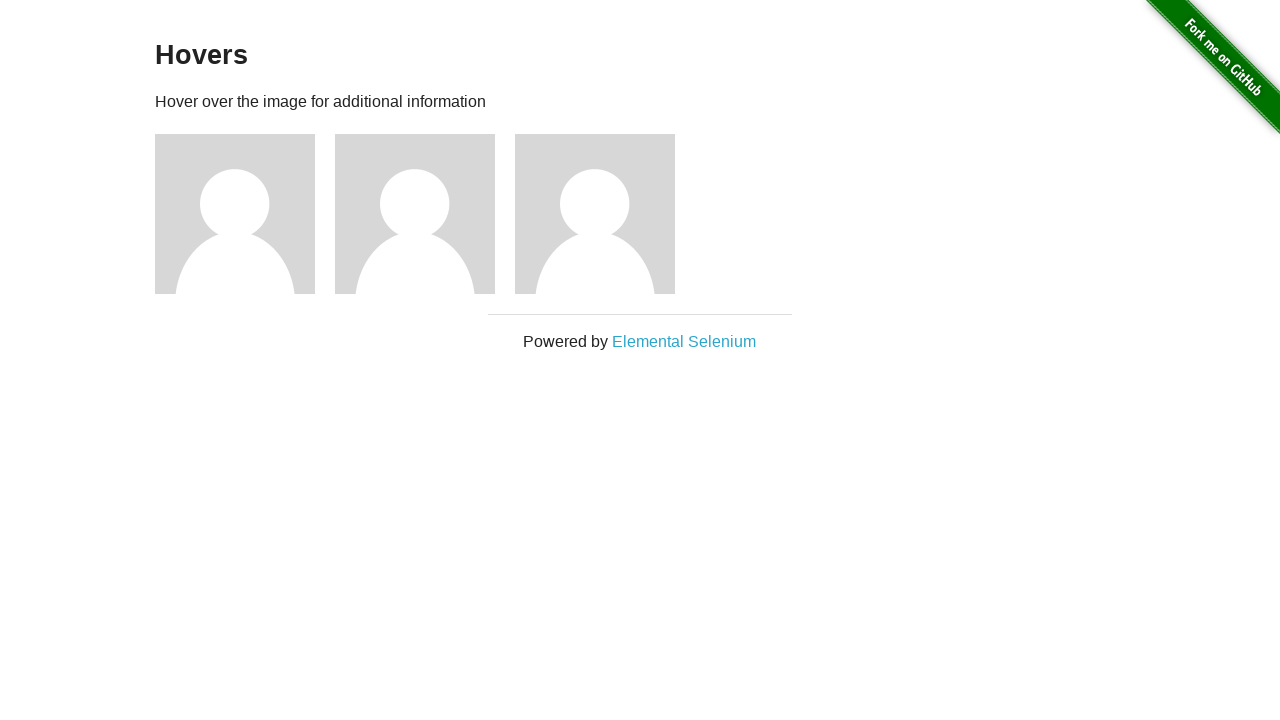

Verified third user info div is not visible initially
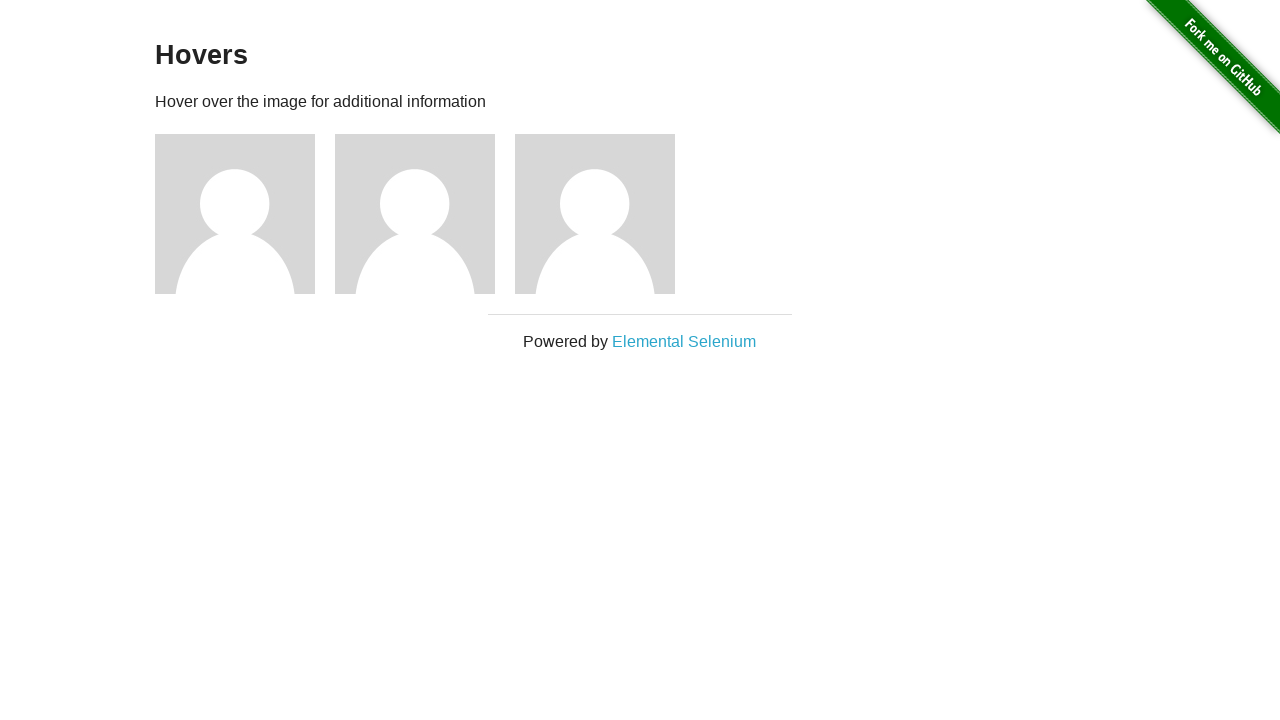

Hovered over first image to reveal user info at (235, 214) on (//div[@class='figure']/img)[1]
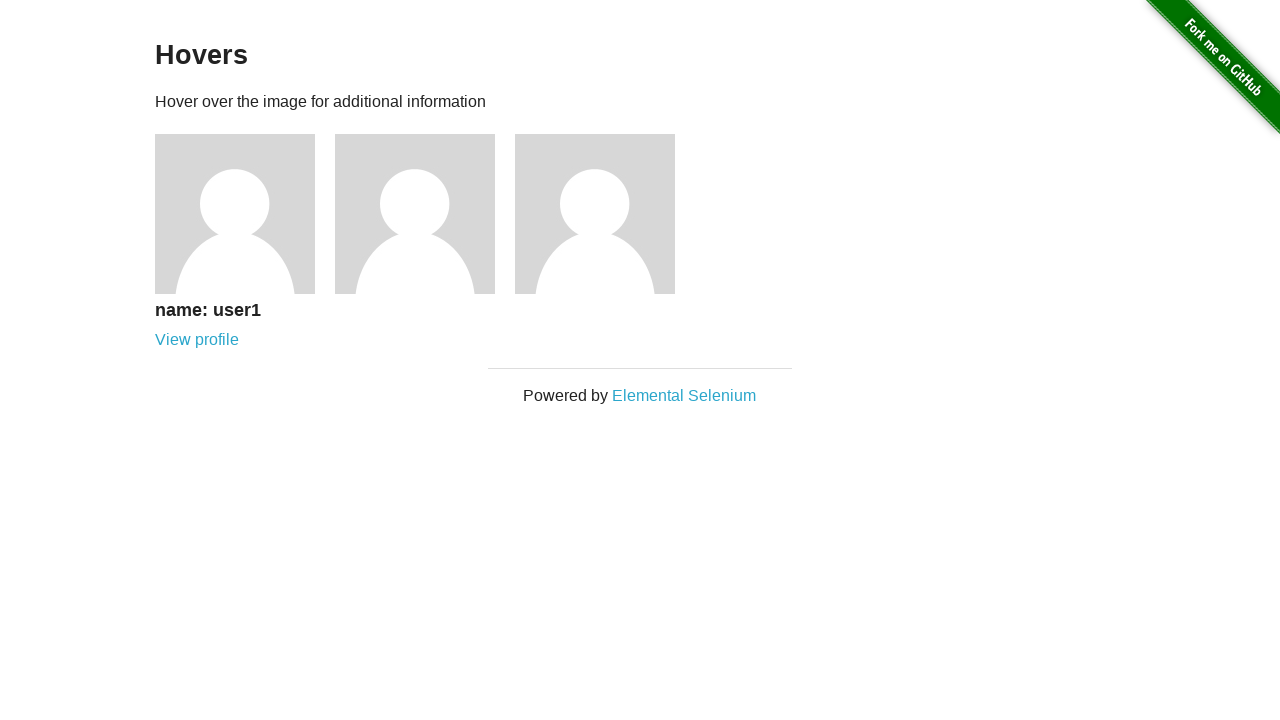

Verified first user info div is now visible
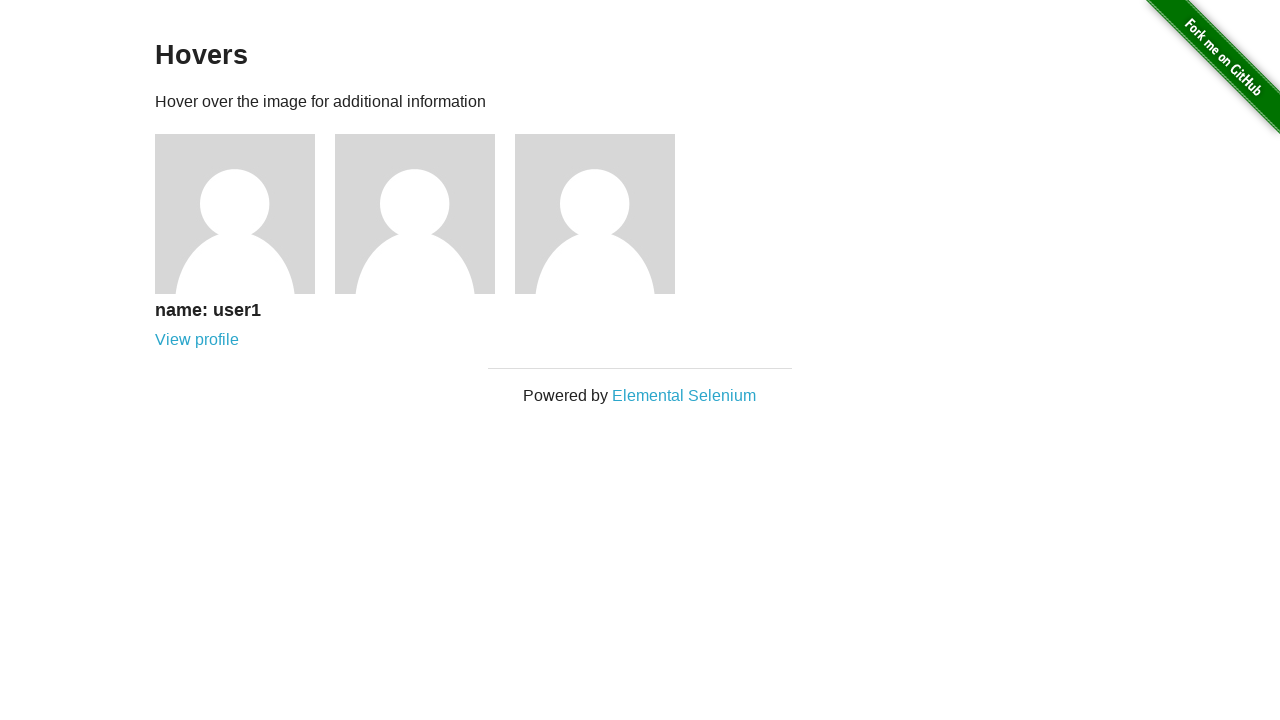

Verified first user name is 'user1'
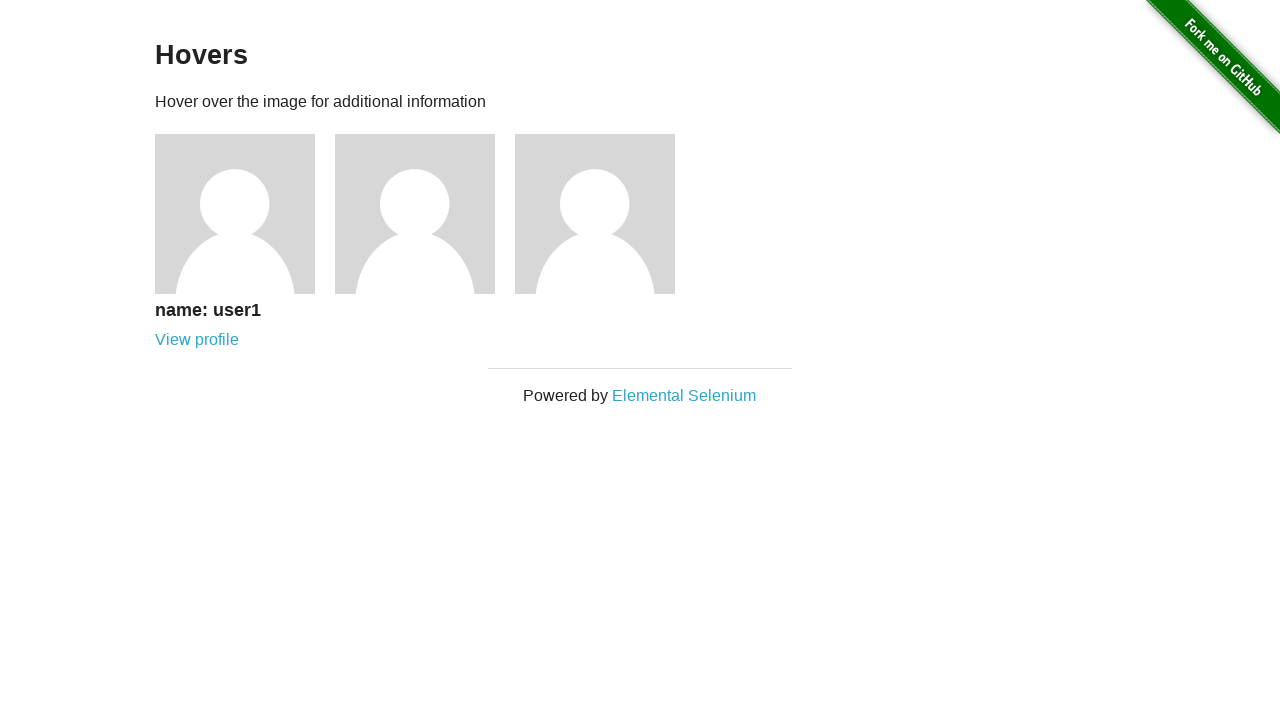

Verified first user has 'View profile' link
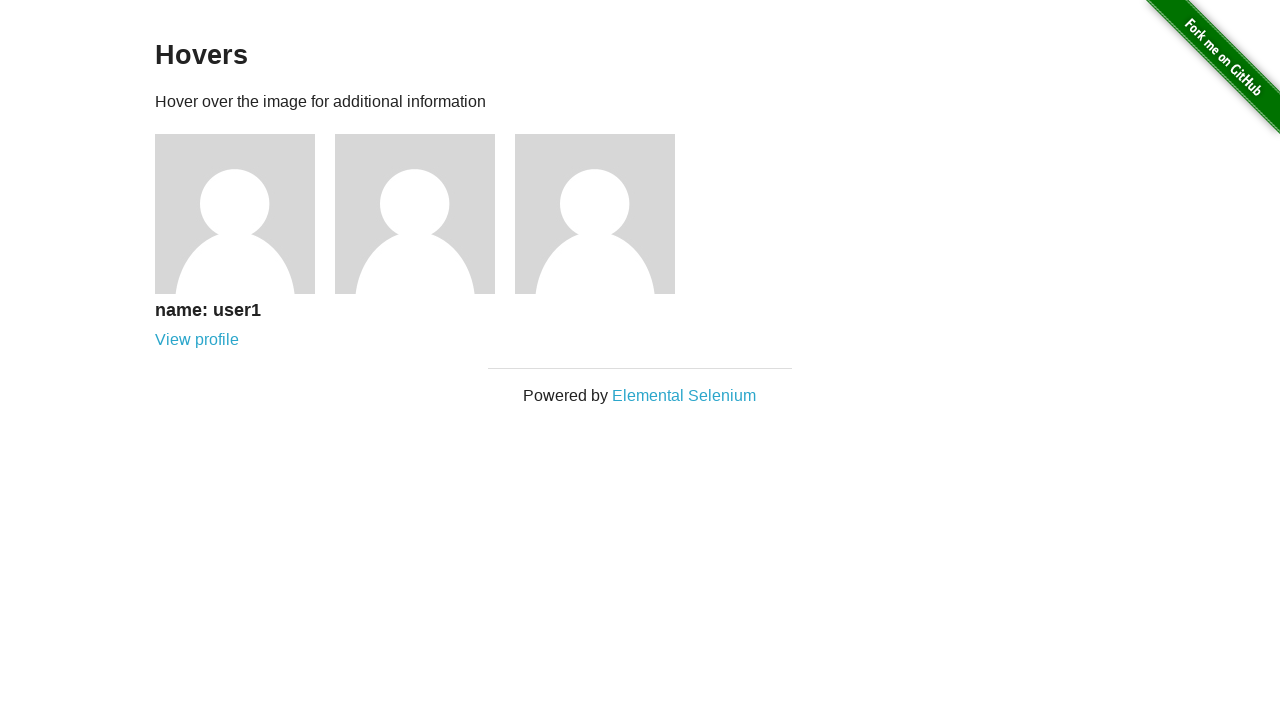

Hovered over second image to reveal user info at (415, 214) on (//div[@class='figure']/img)[2]
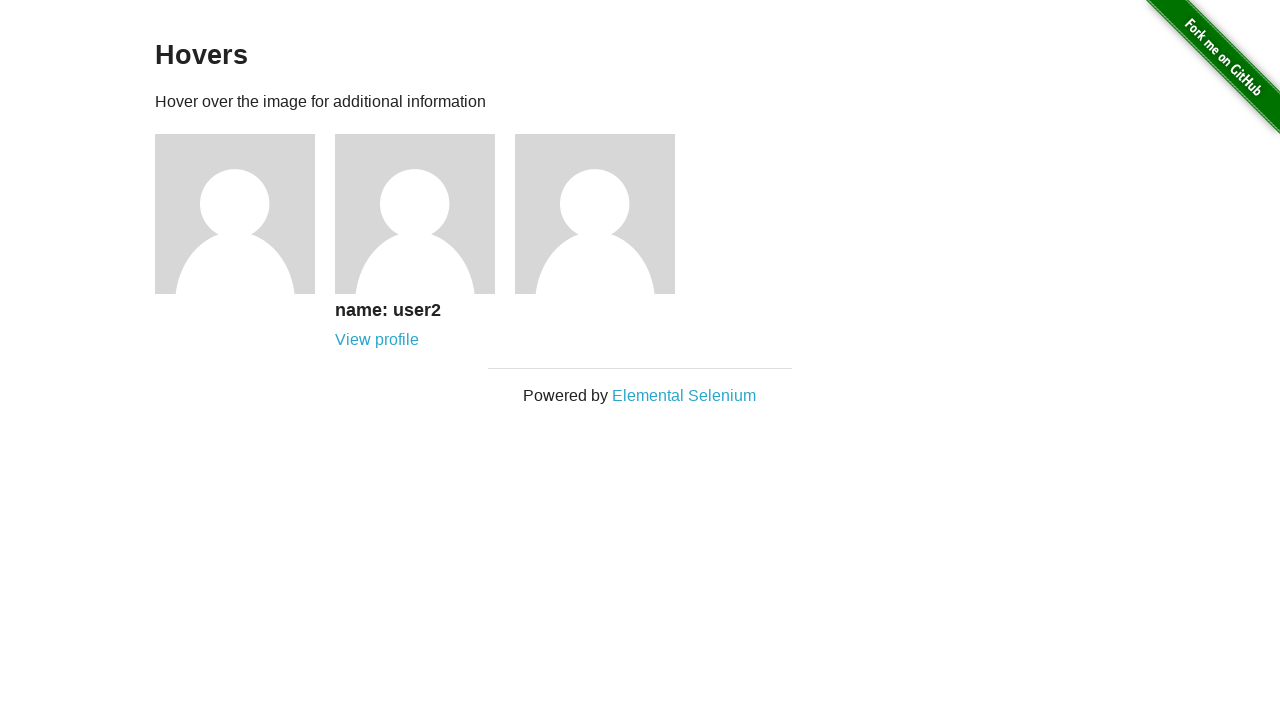

Verified second user info div is now visible
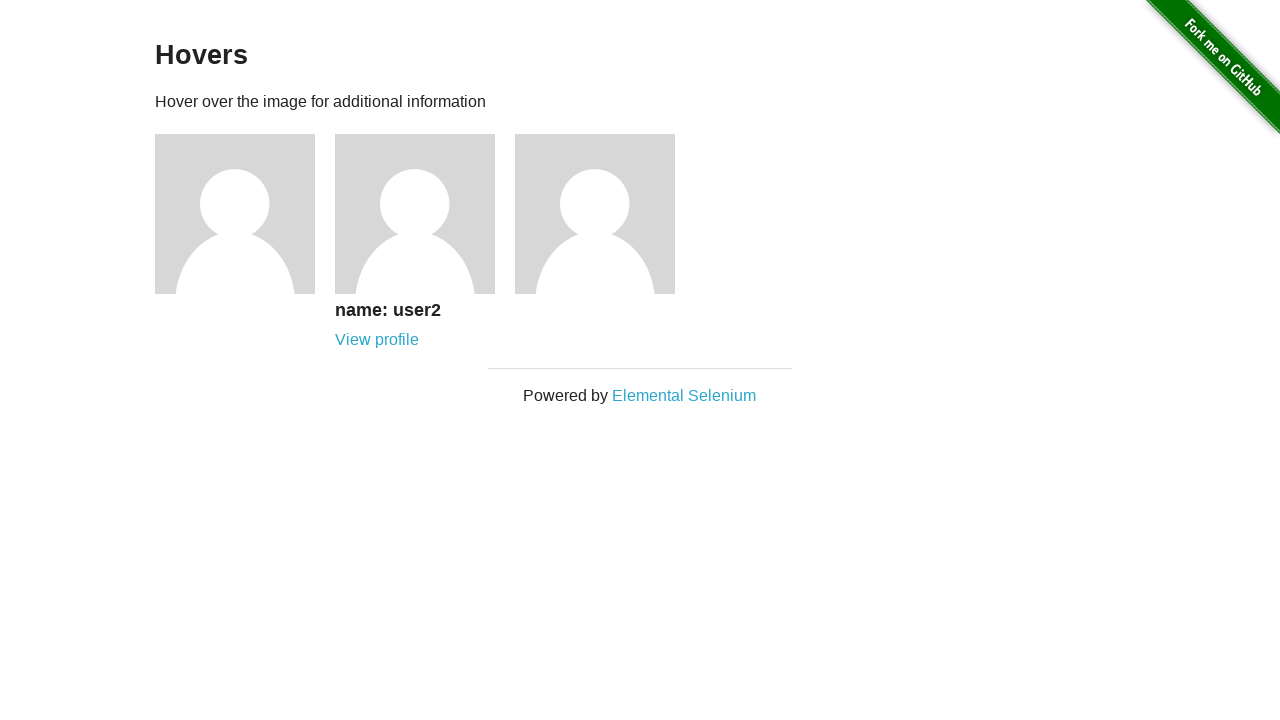

Verified second user name is 'user2'
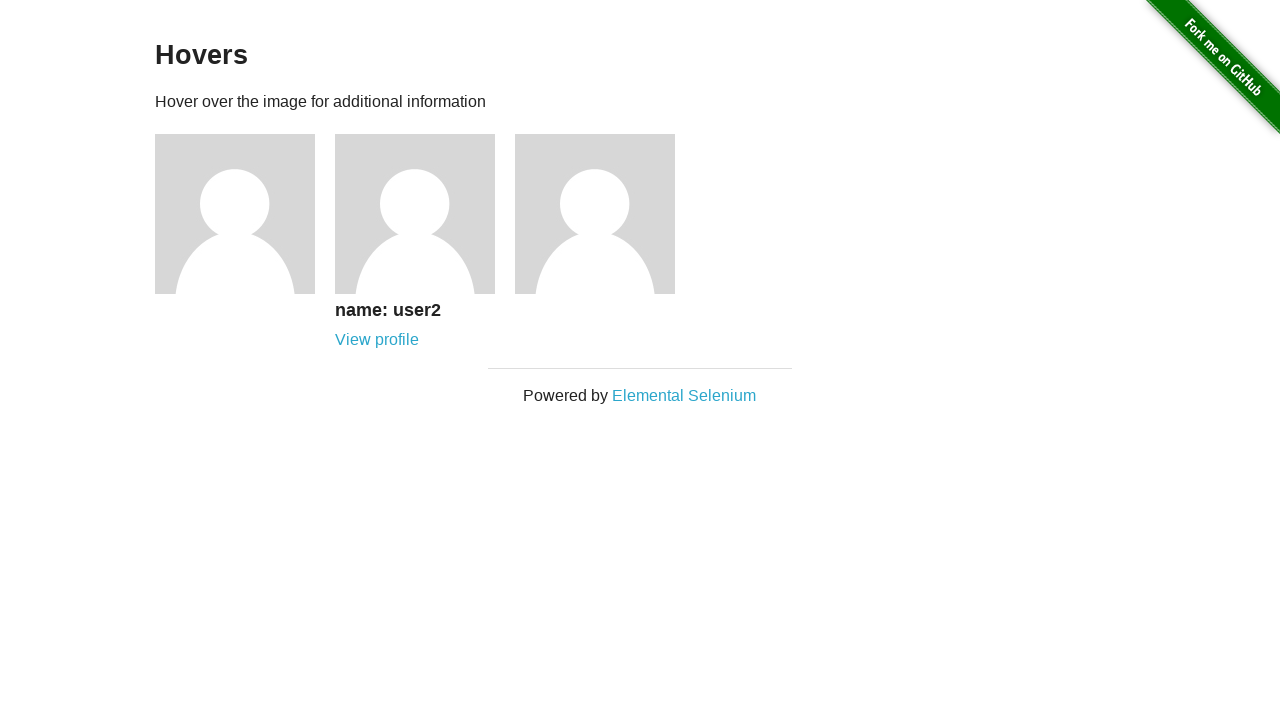

Verified second user has 'View profile' link
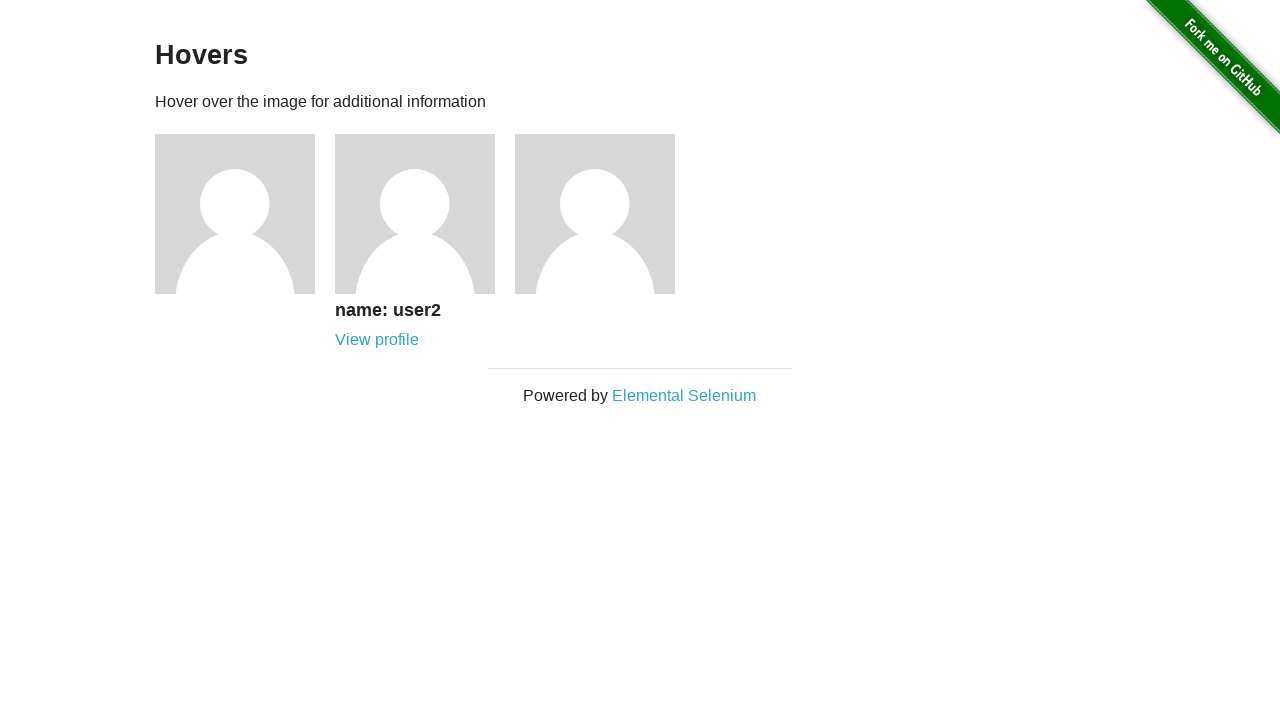

Hovered over third image to reveal user info at (595, 214) on (//div[@class='figure']/img)[3]
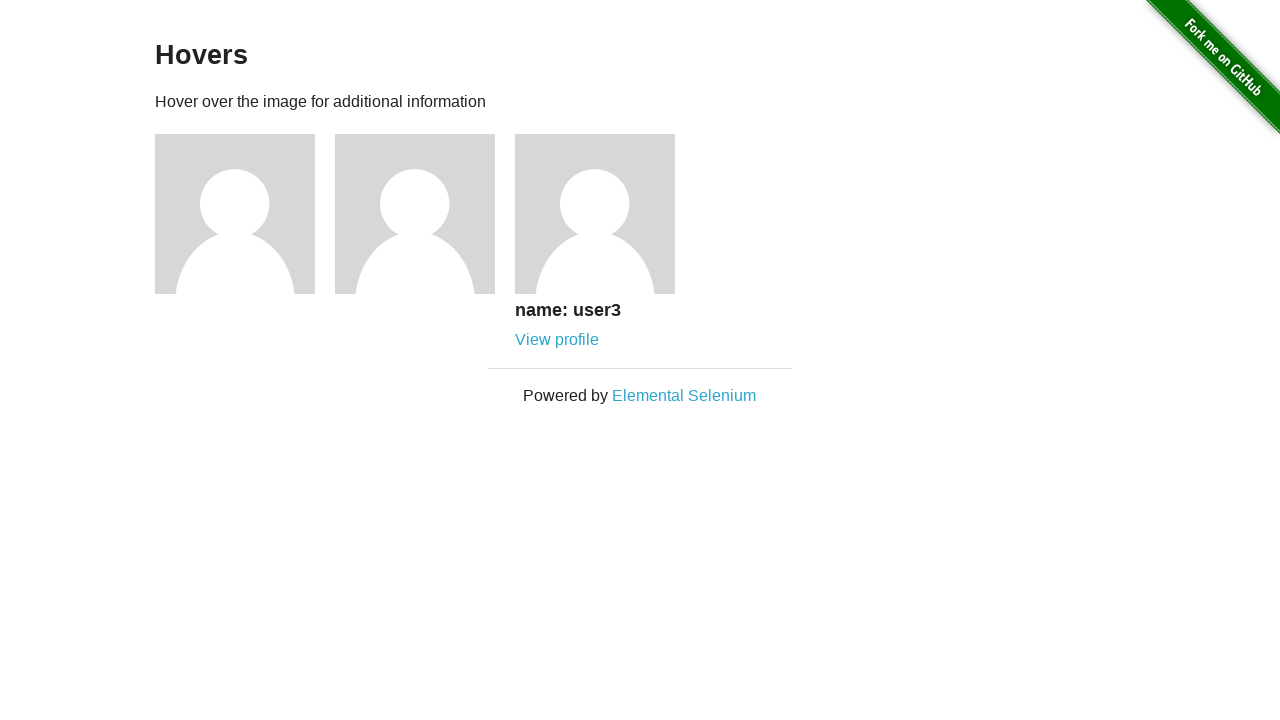

Verified third user info div is now visible
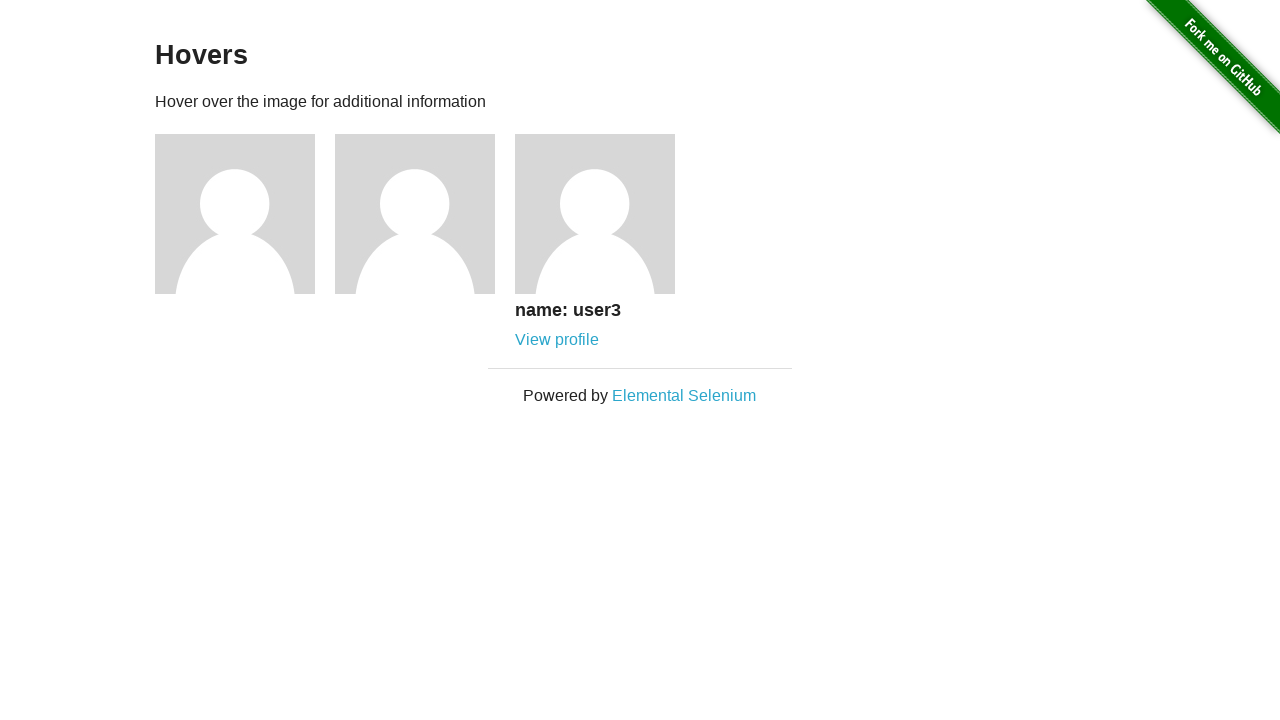

Verified third user name is 'user3'
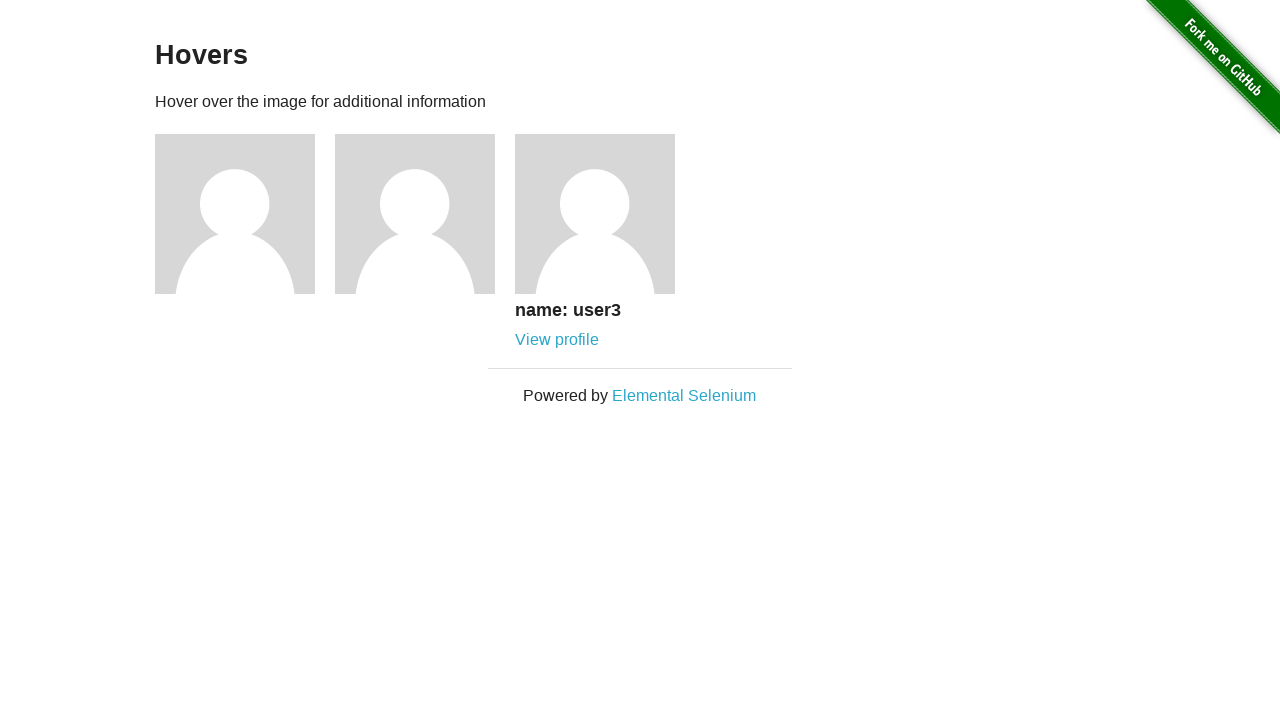

Verified third user has 'View profile' link
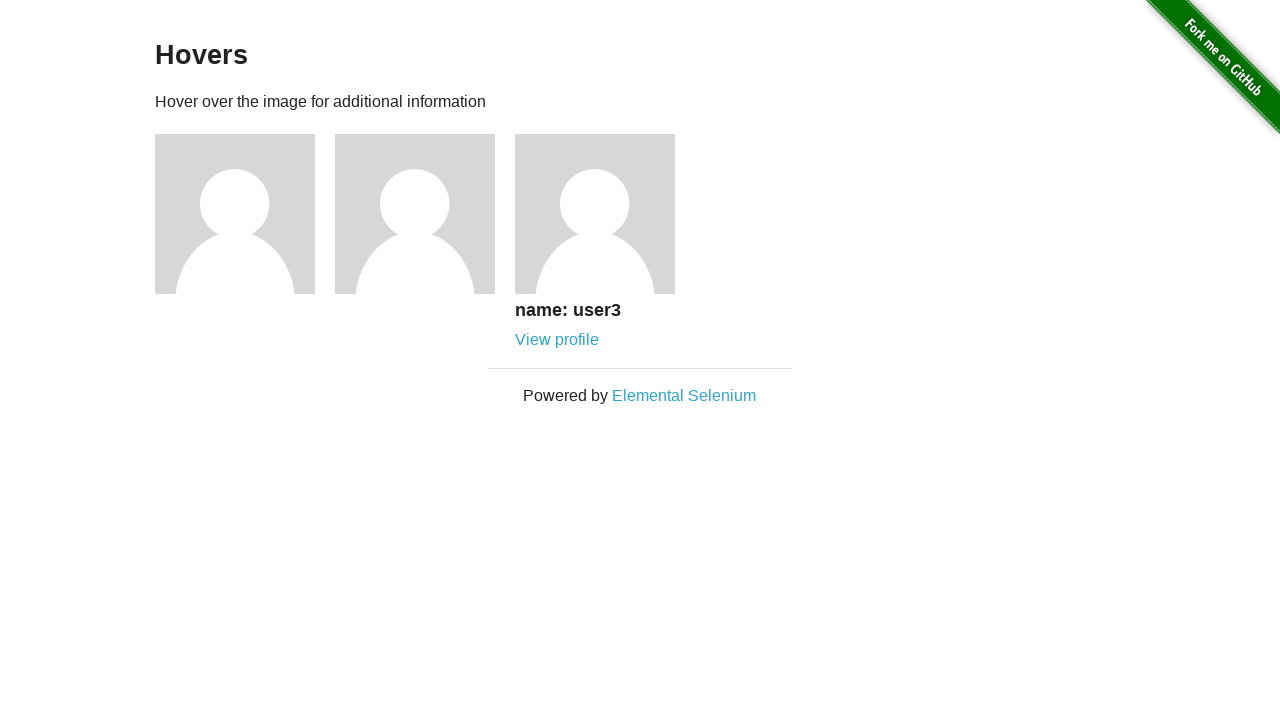

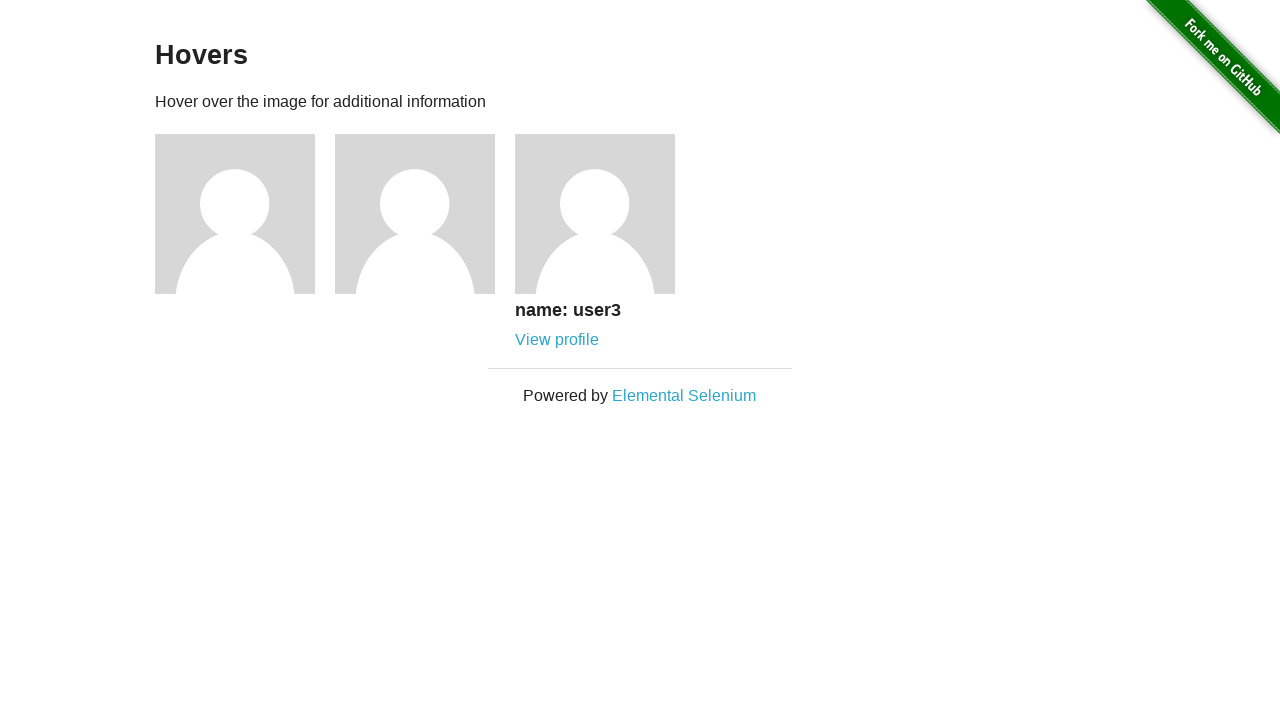